Tests that entered text is trimmed when editing a todo item

Starting URL: https://demo.playwright.dev/todomvc

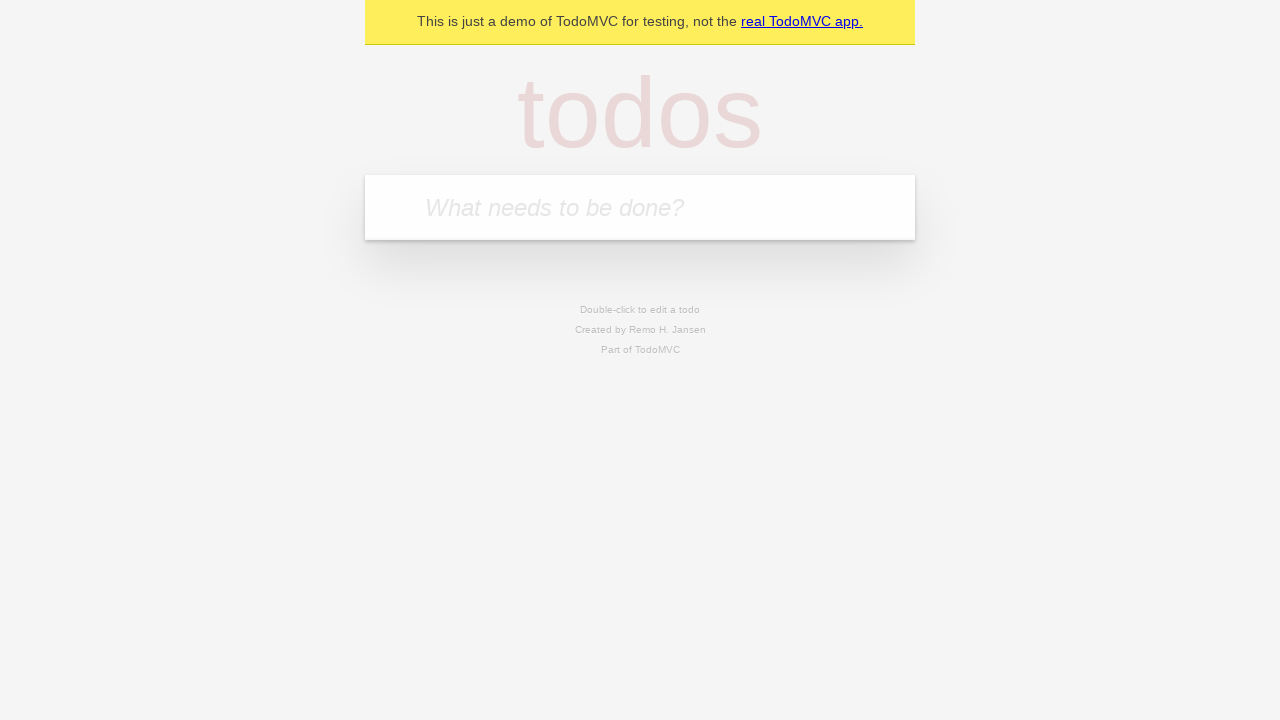

Filled new todo input with 'buy some cheese' on .new-todo
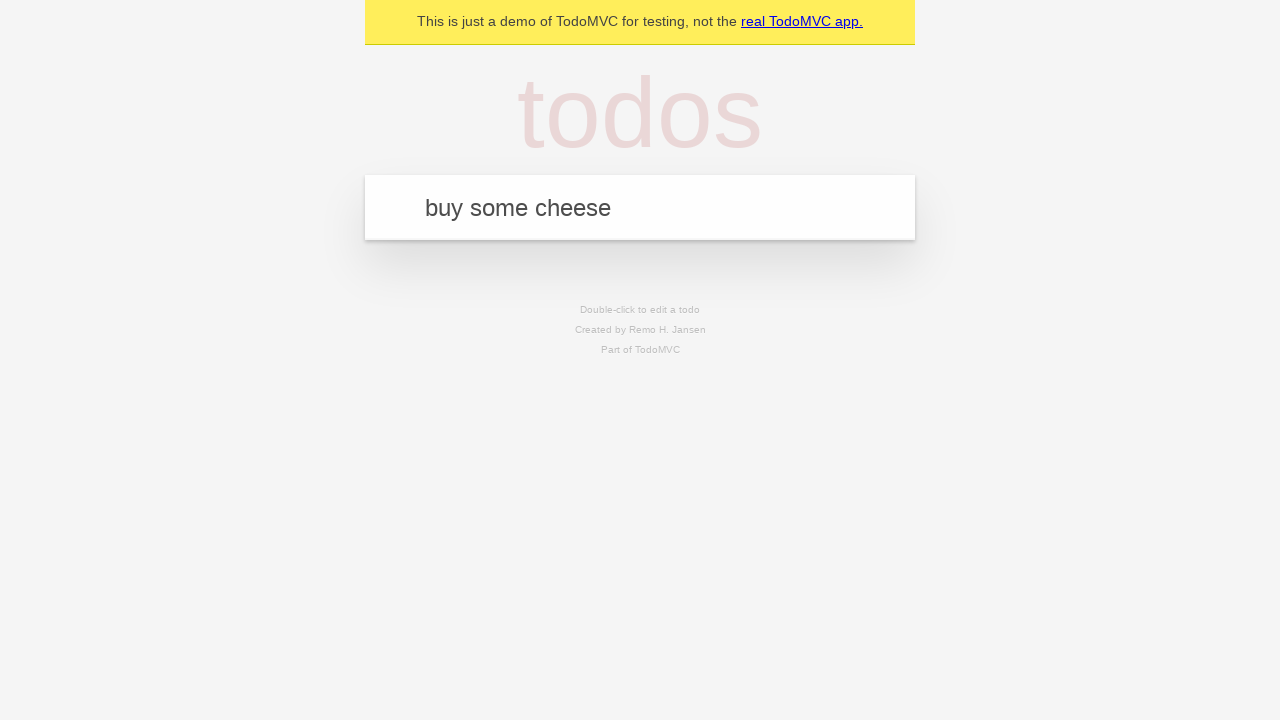

Pressed Enter to create first todo on .new-todo
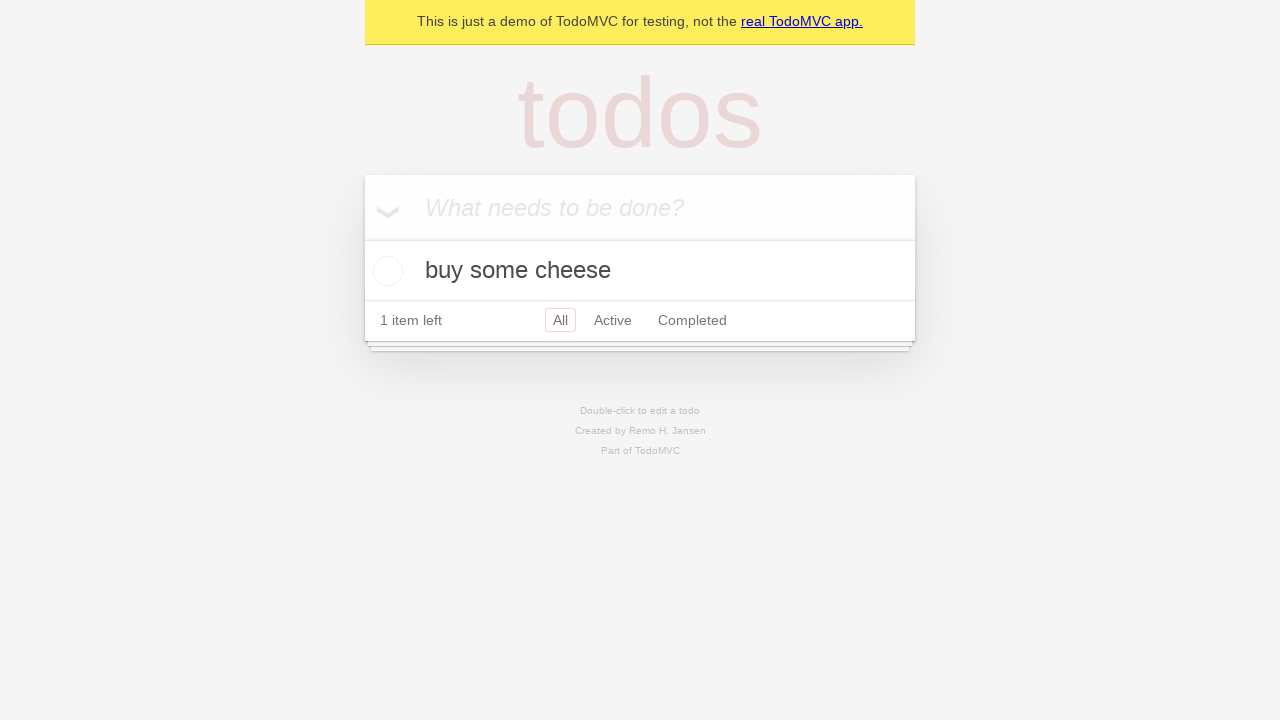

Filled new todo input with 'feed the cat' on .new-todo
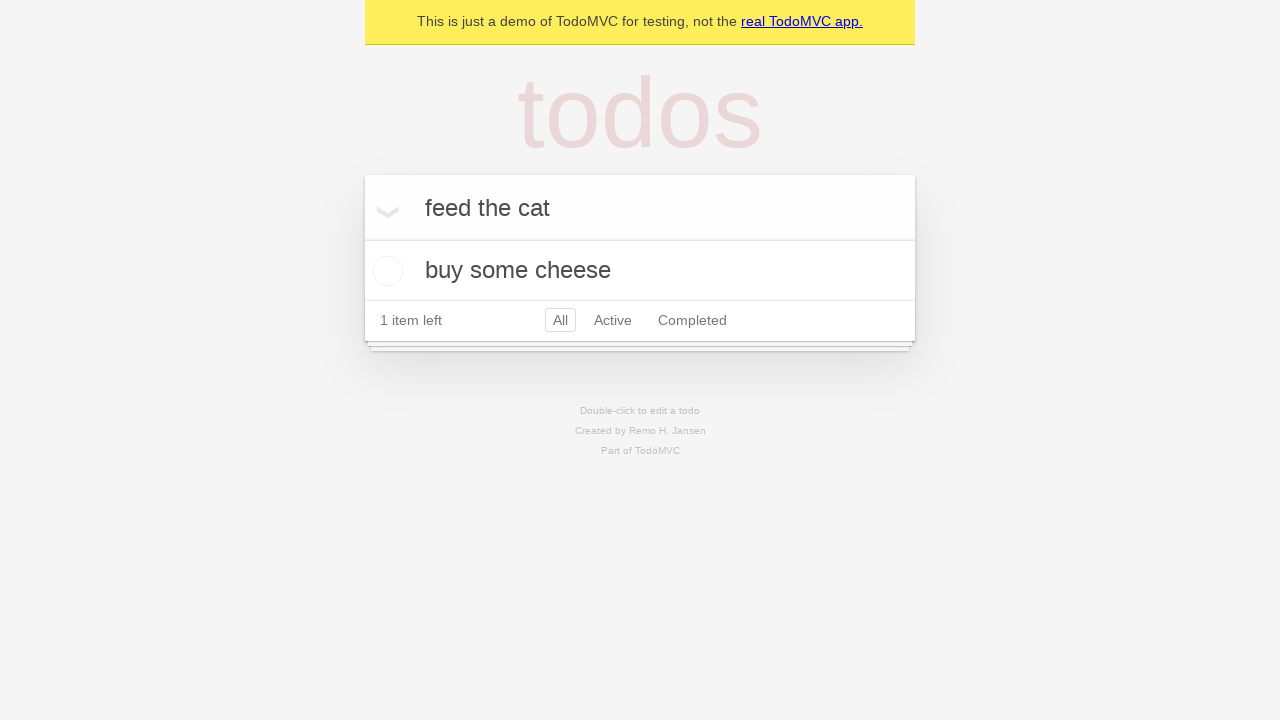

Pressed Enter to create second todo on .new-todo
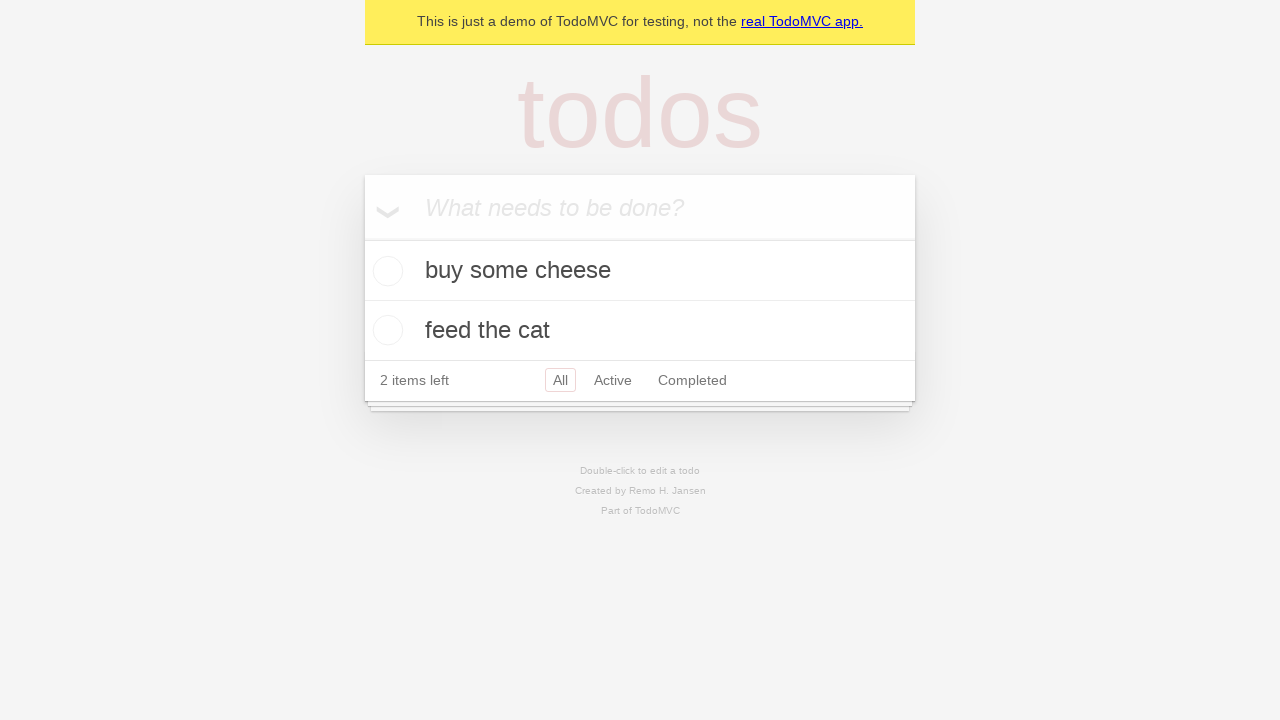

Filled new todo input with 'book a doctors appointment' on .new-todo
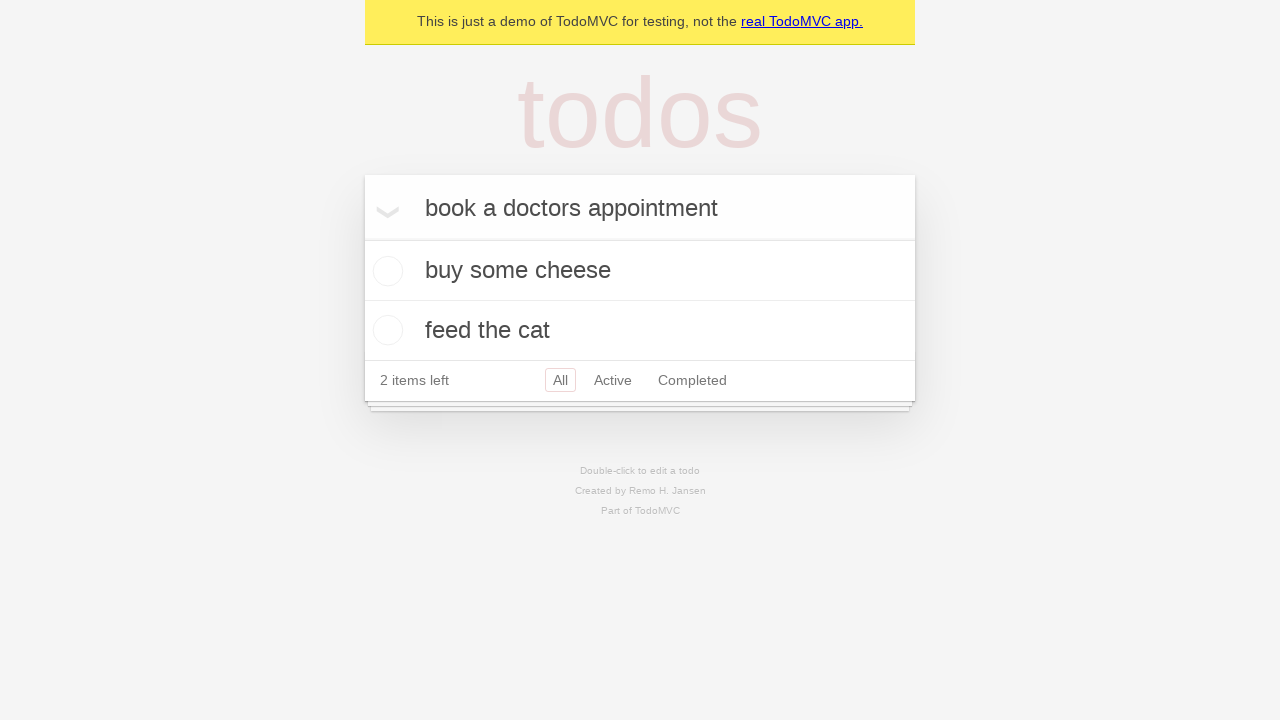

Pressed Enter to create third todo on .new-todo
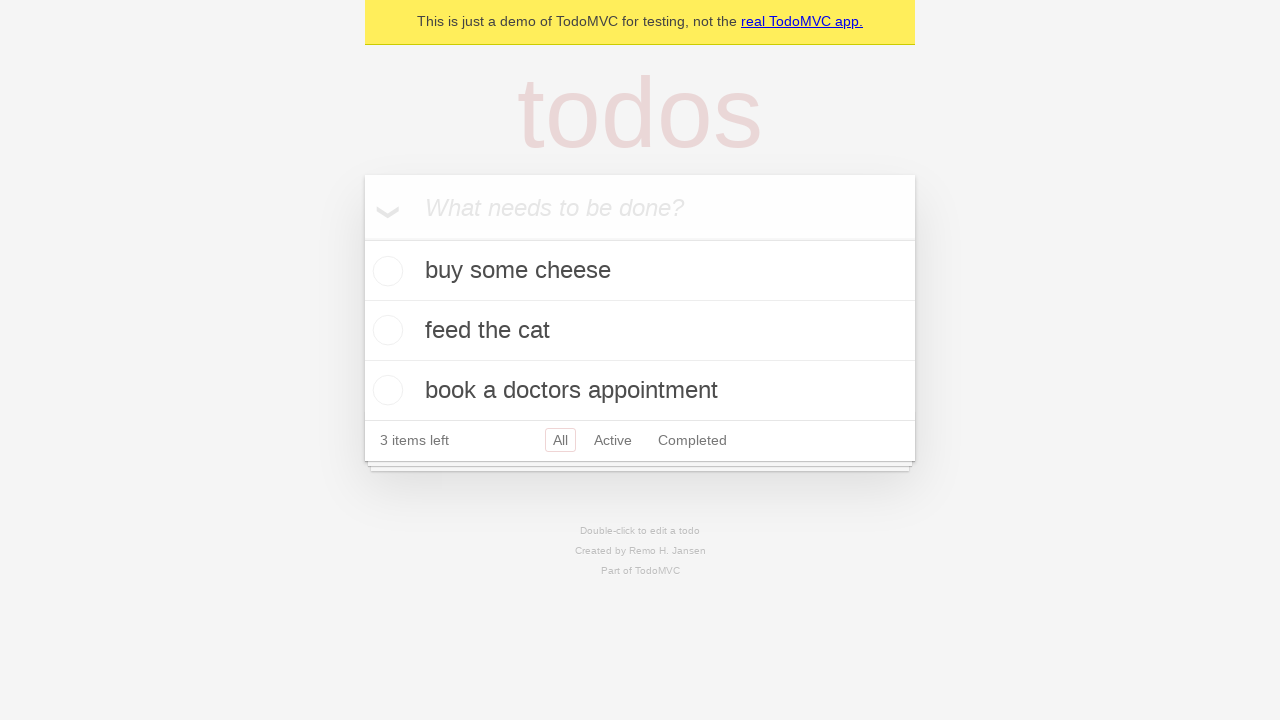

Double-clicked second todo to enter edit mode at (640, 331) on .todo-list li >> nth=1
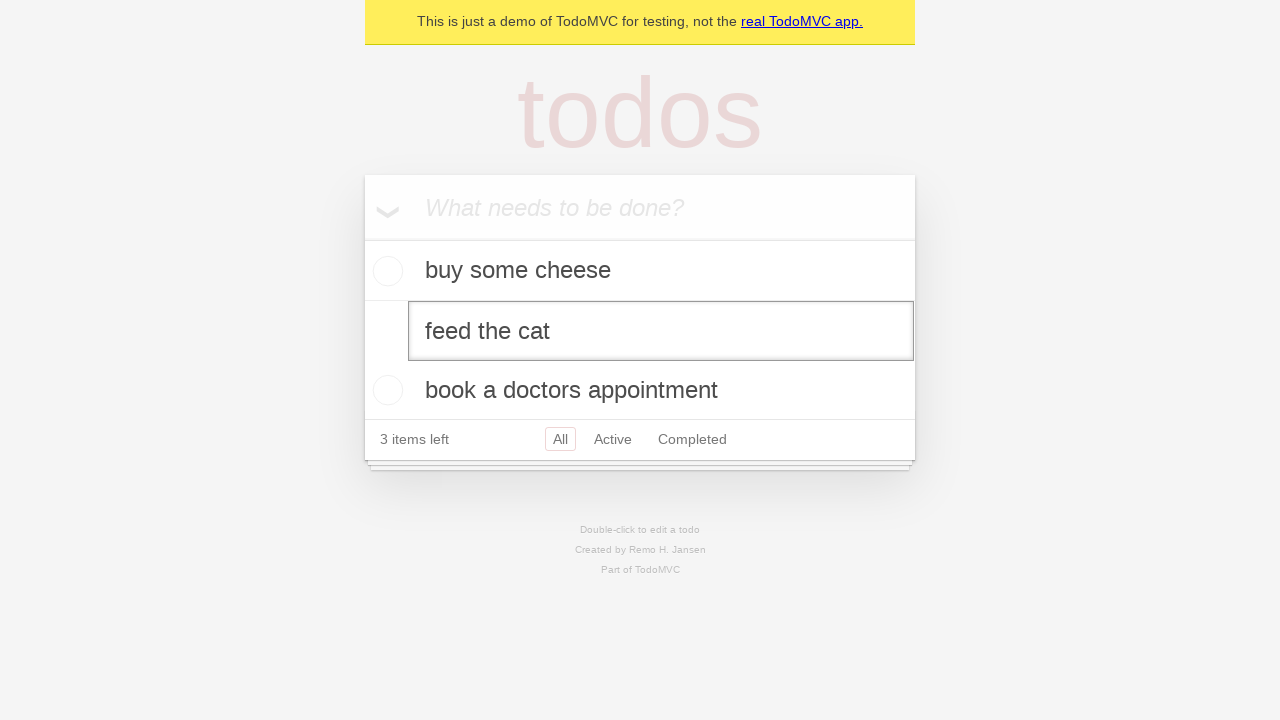

Filled edit field with whitespace-padded text '    buy some sausages    ' on .todo-list li >> nth=1 >> .edit
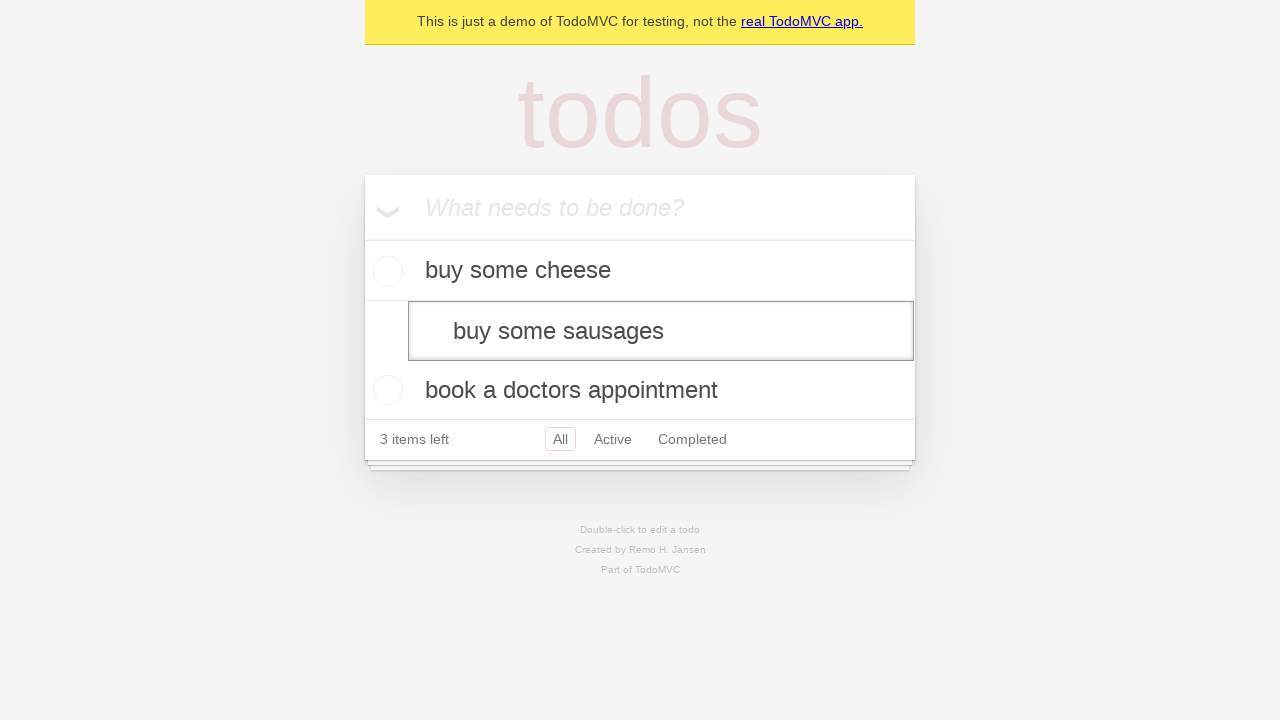

Pressed Enter to save edited todo, text should be trimmed to 'buy some sausages' on .todo-list li >> nth=1 >> .edit
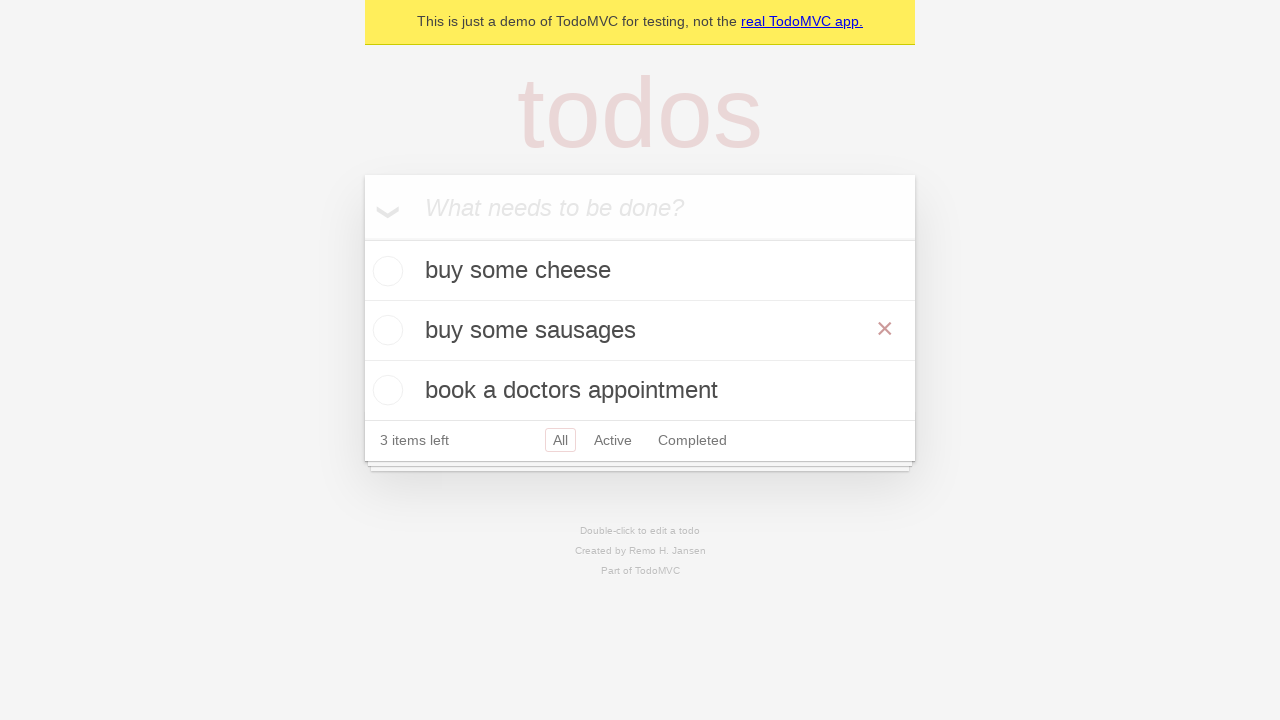

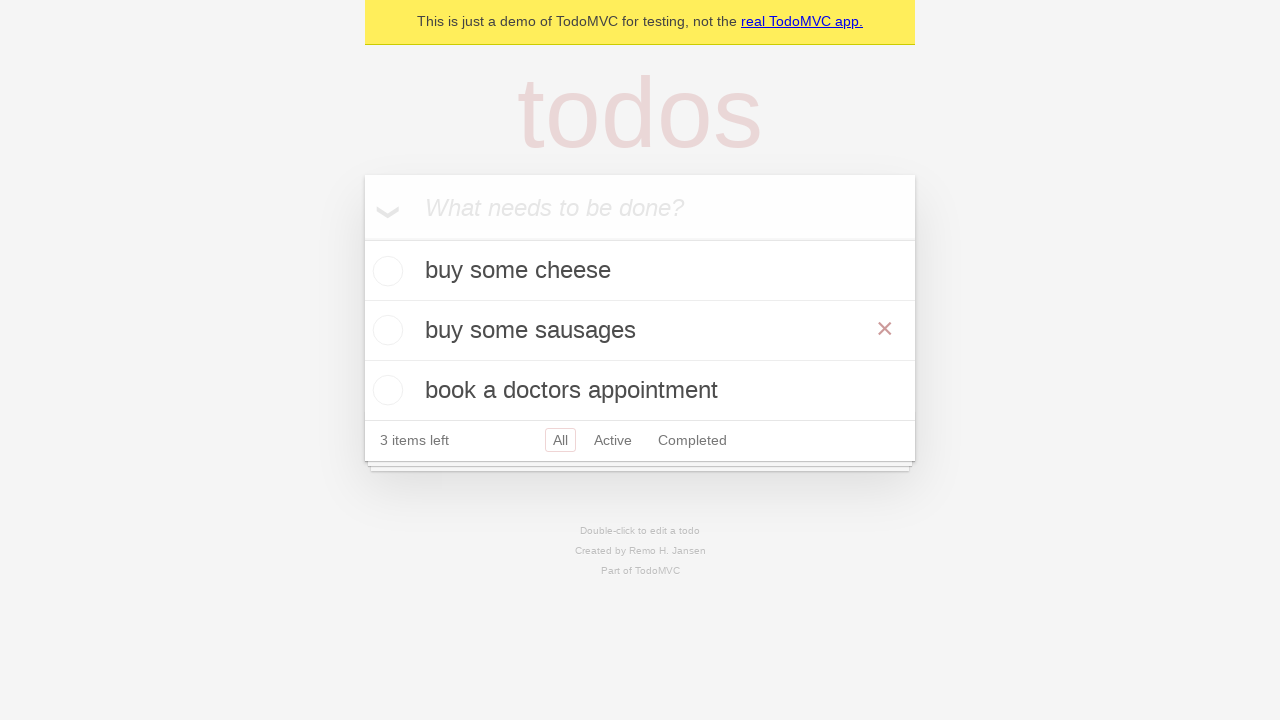